Tests opting out of A/B tests by adding an opt-out cookie before visiting the A/B test page, then navigating to the page and verifying opt-out.

Starting URL: http://the-internet.herokuapp.com

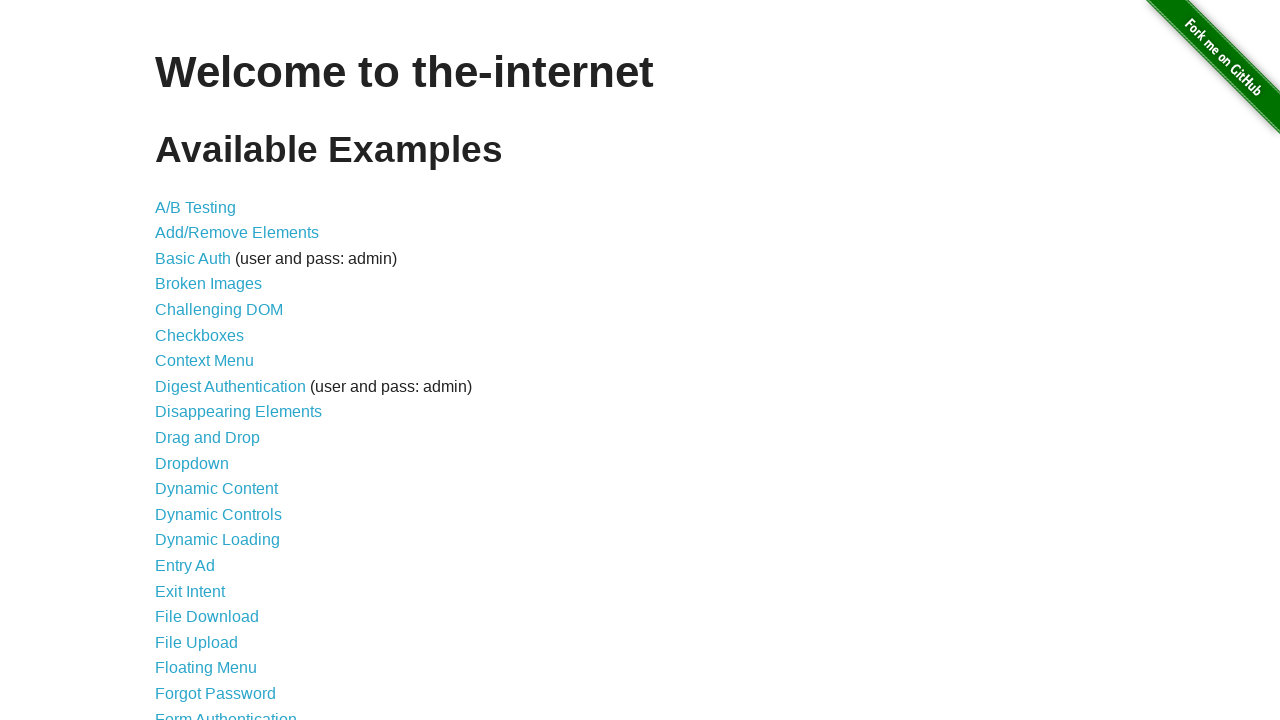

Added optimizelyOptOut cookie to opt out of A/B tests
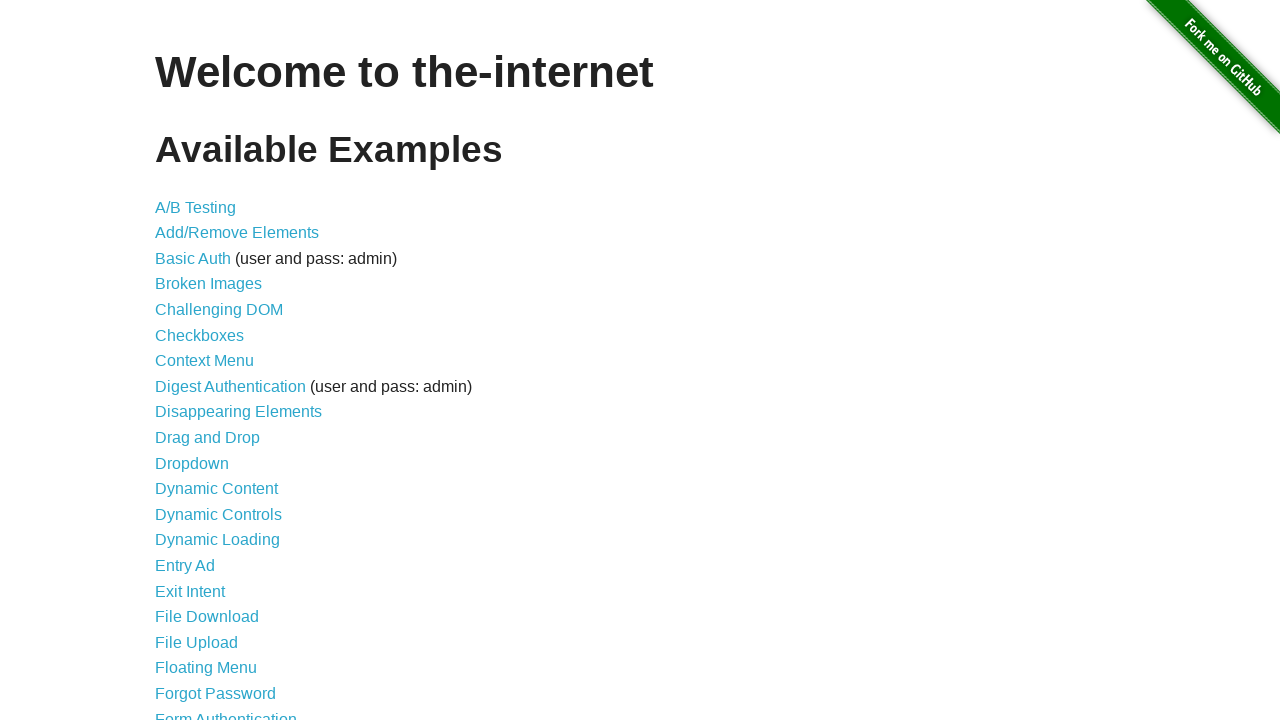

Navigated to A/B test page
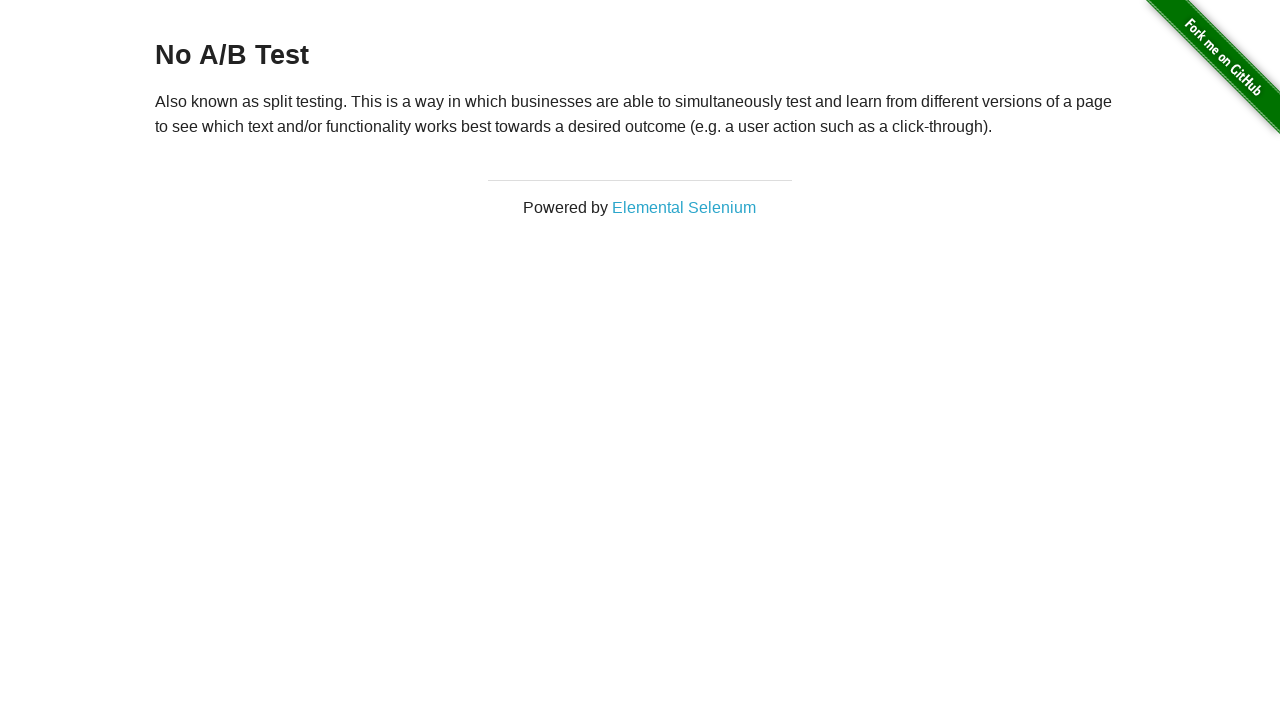

Retrieved heading text from page
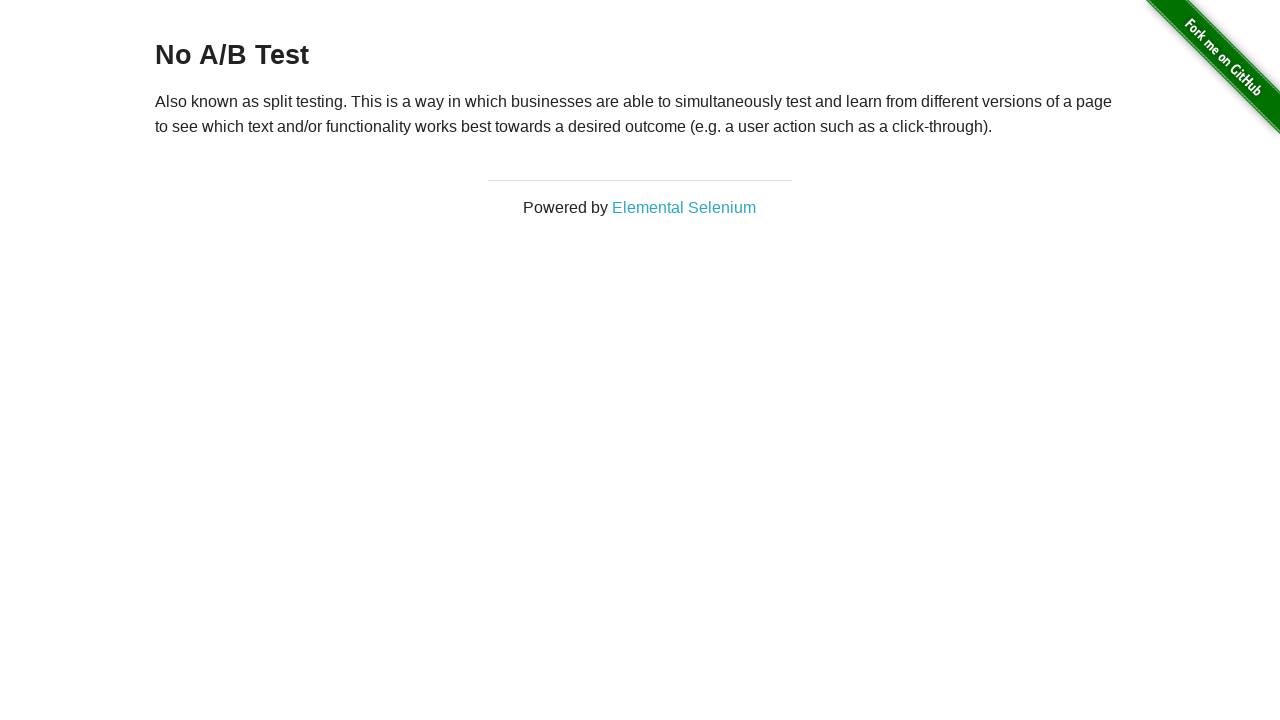

Verified opt-out successful - heading shows 'No A/B Test'
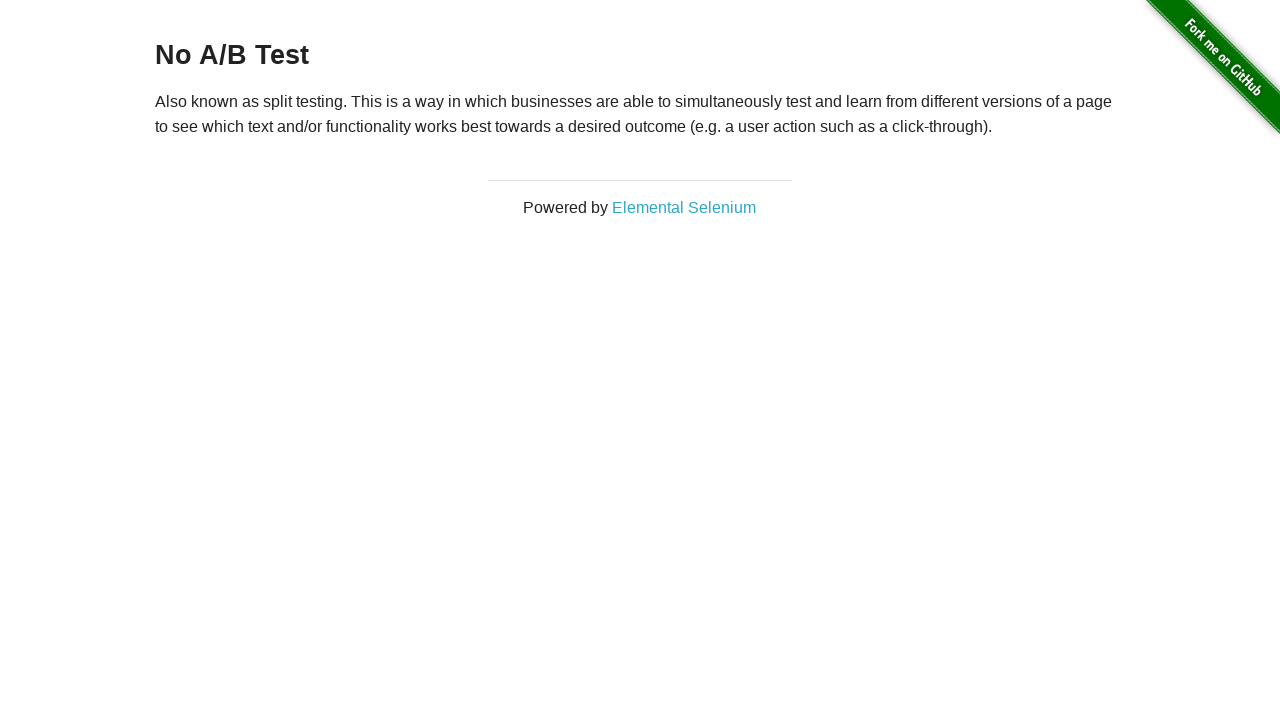

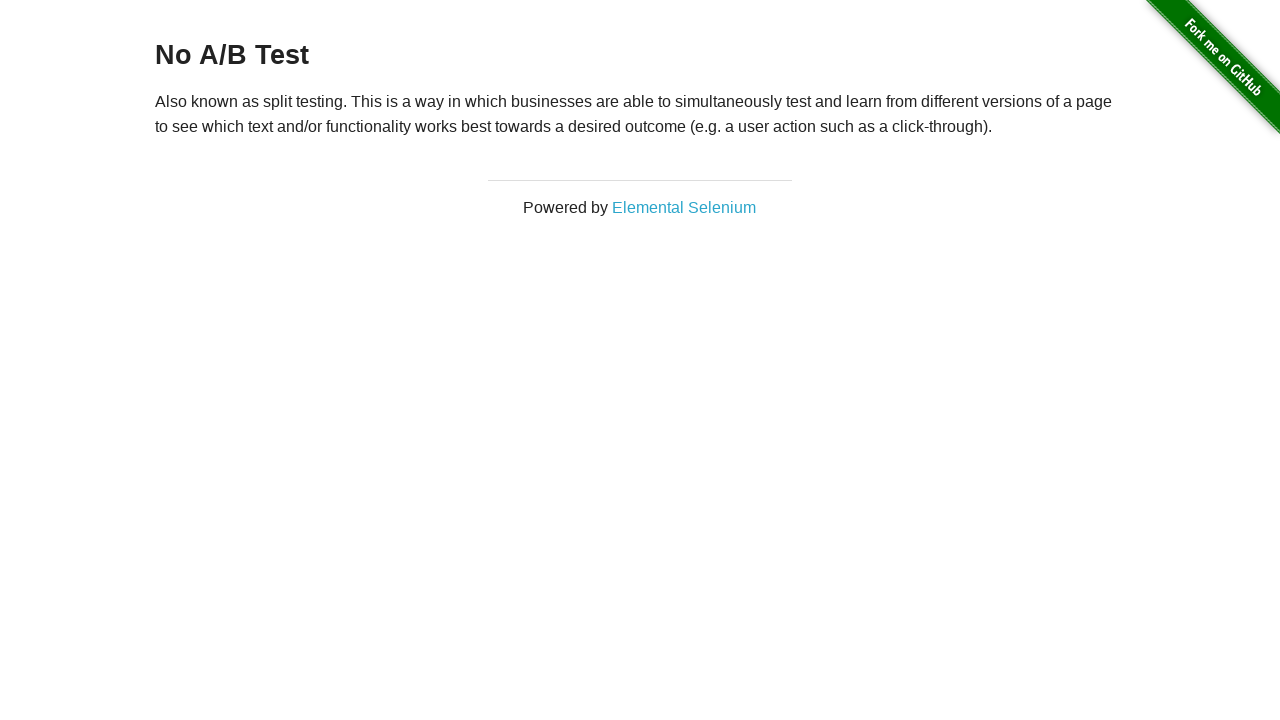